Tests that the browser back button works correctly when navigating between filter views

Starting URL: https://demo.playwright.dev/todomvc

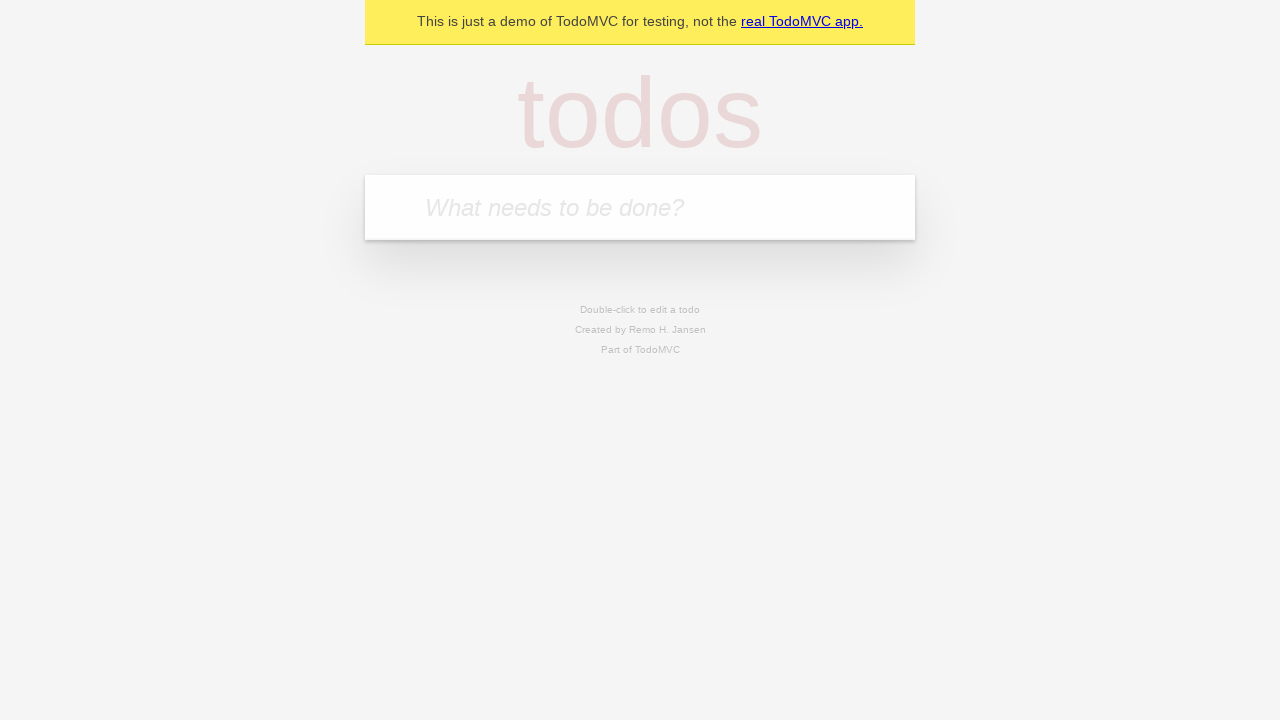

Filled todo input with 'buy some cheese' on internal:attr=[placeholder="What needs to be done?"i]
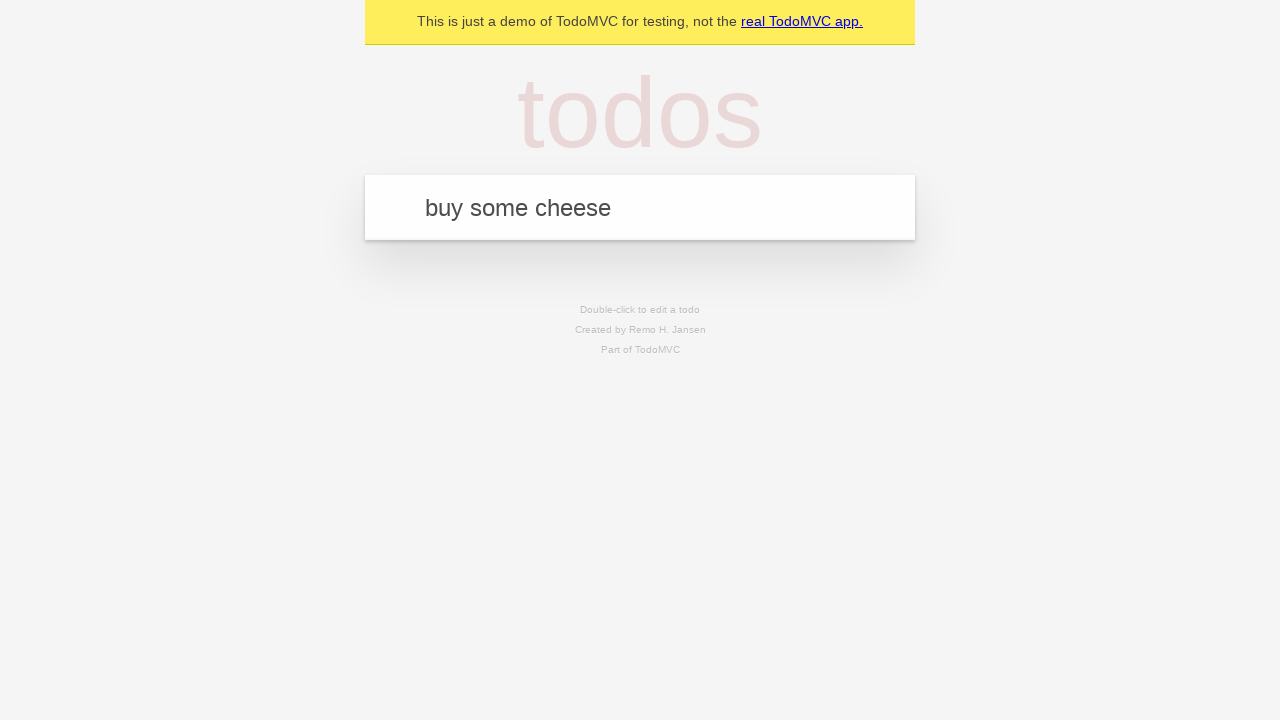

Pressed Enter to add first todo on internal:attr=[placeholder="What needs to be done?"i]
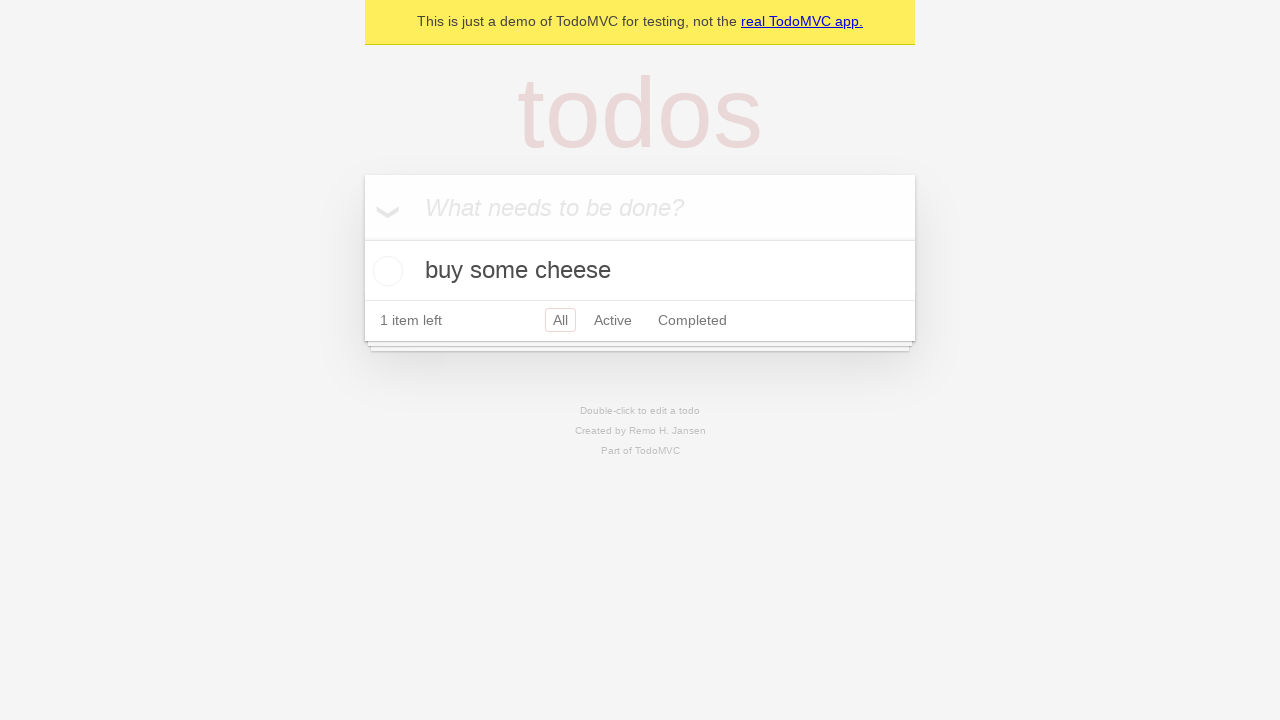

Filled todo input with 'feed the cat' on internal:attr=[placeholder="What needs to be done?"i]
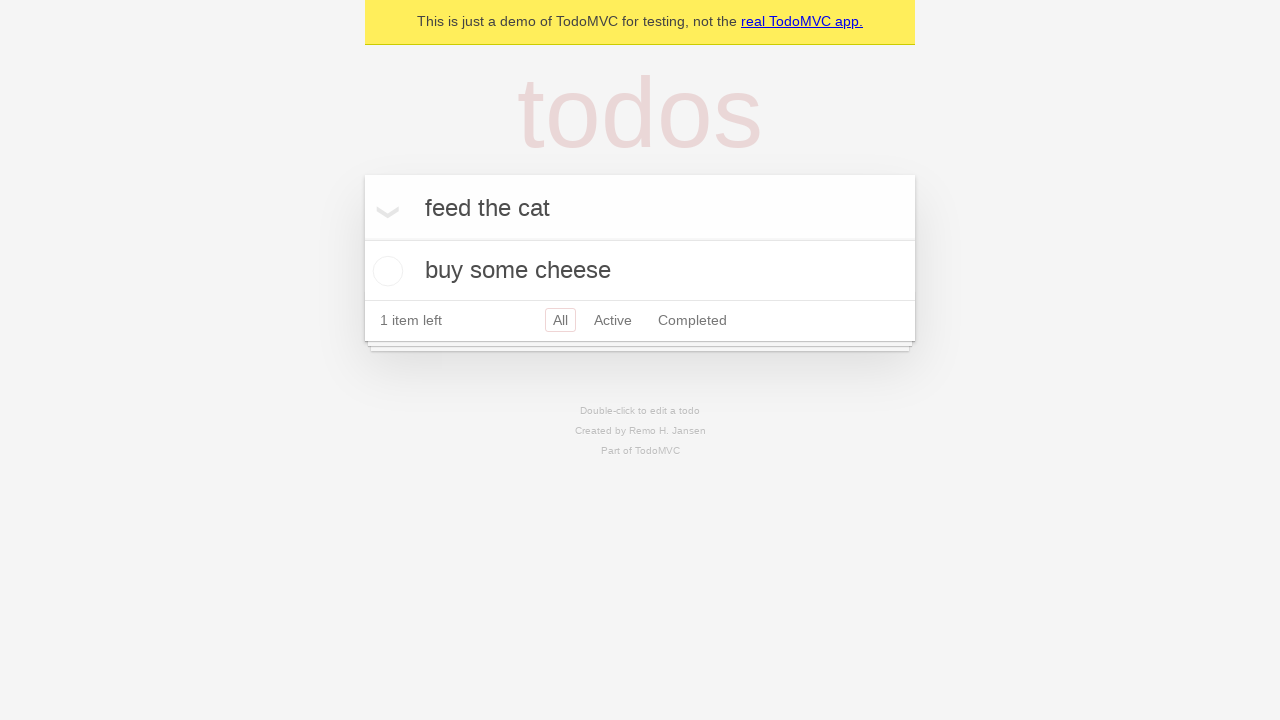

Pressed Enter to add second todo on internal:attr=[placeholder="What needs to be done?"i]
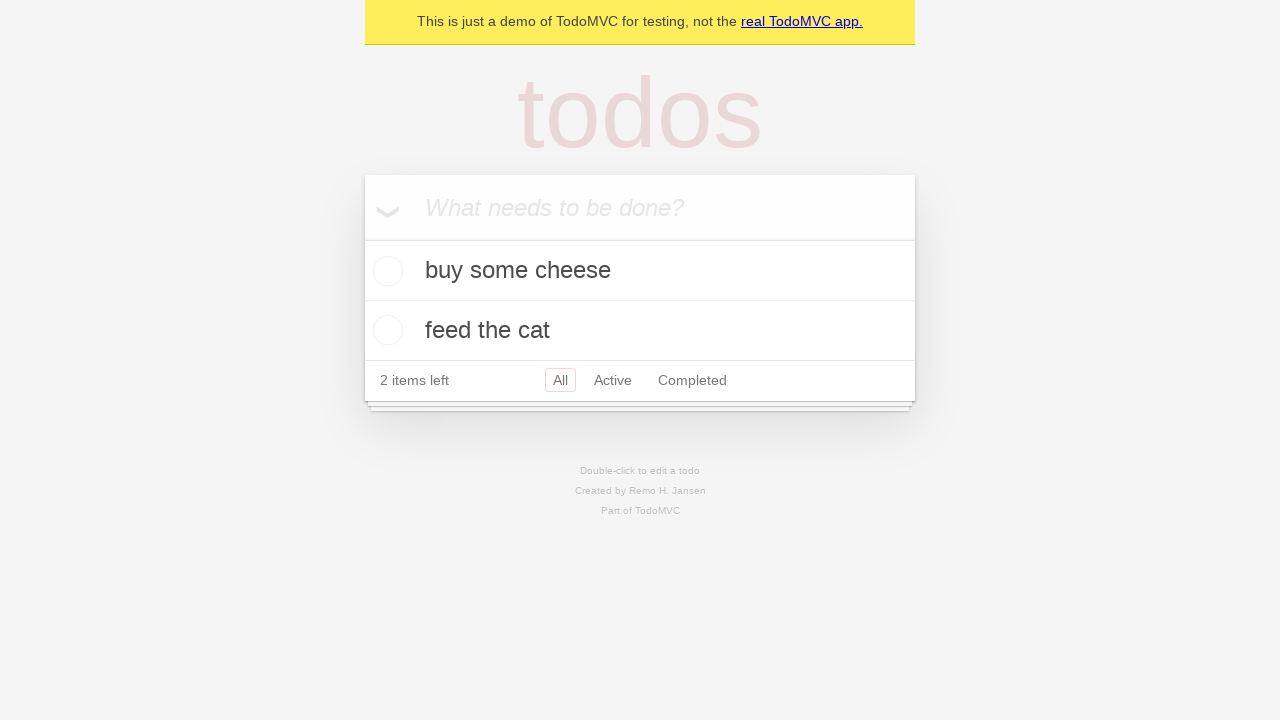

Filled todo input with 'book a doctors appointment' on internal:attr=[placeholder="What needs to be done?"i]
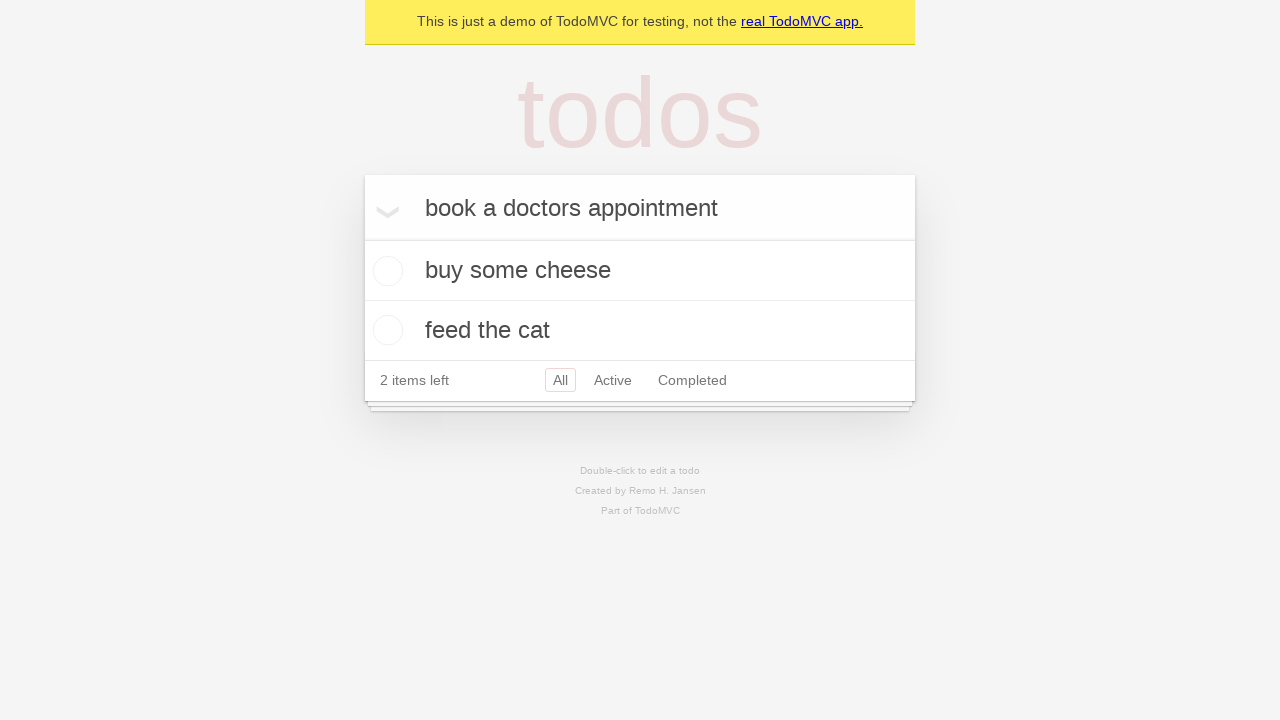

Pressed Enter to add third todo on internal:attr=[placeholder="What needs to be done?"i]
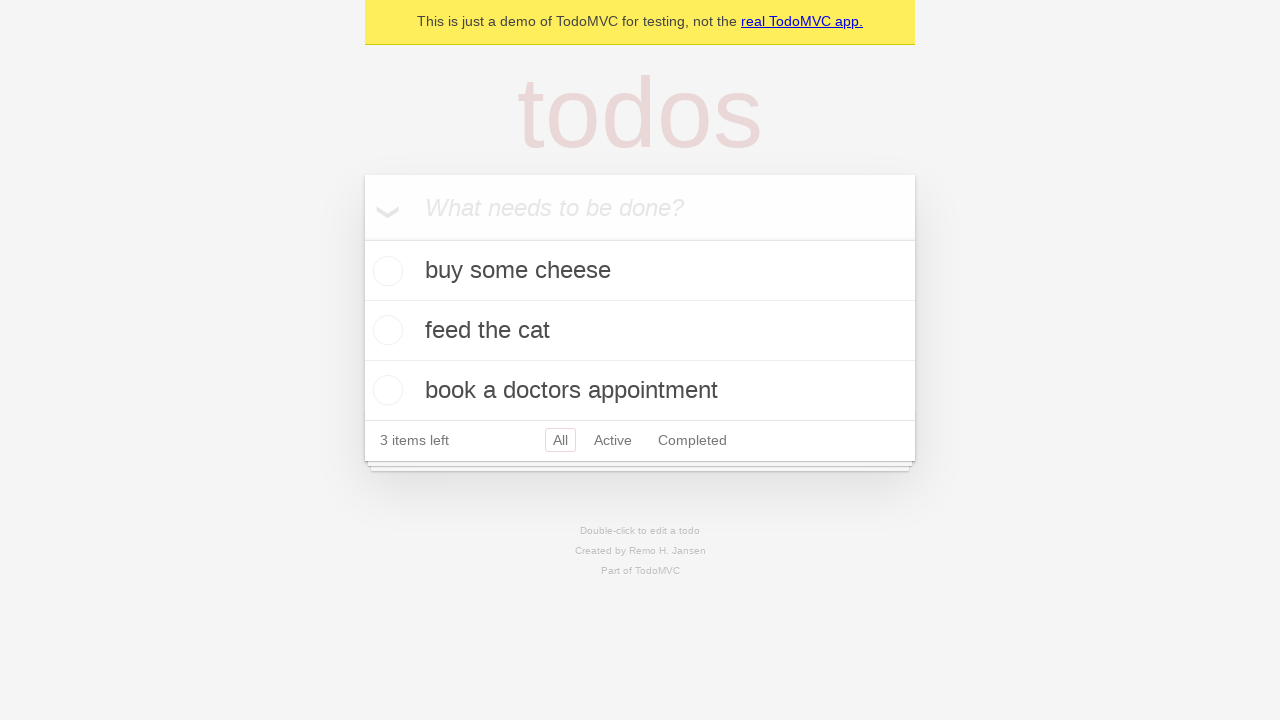

Checked the second todo item at (385, 330) on internal:testid=[data-testid="todo-item"s] >> nth=1 >> internal:role=checkbox
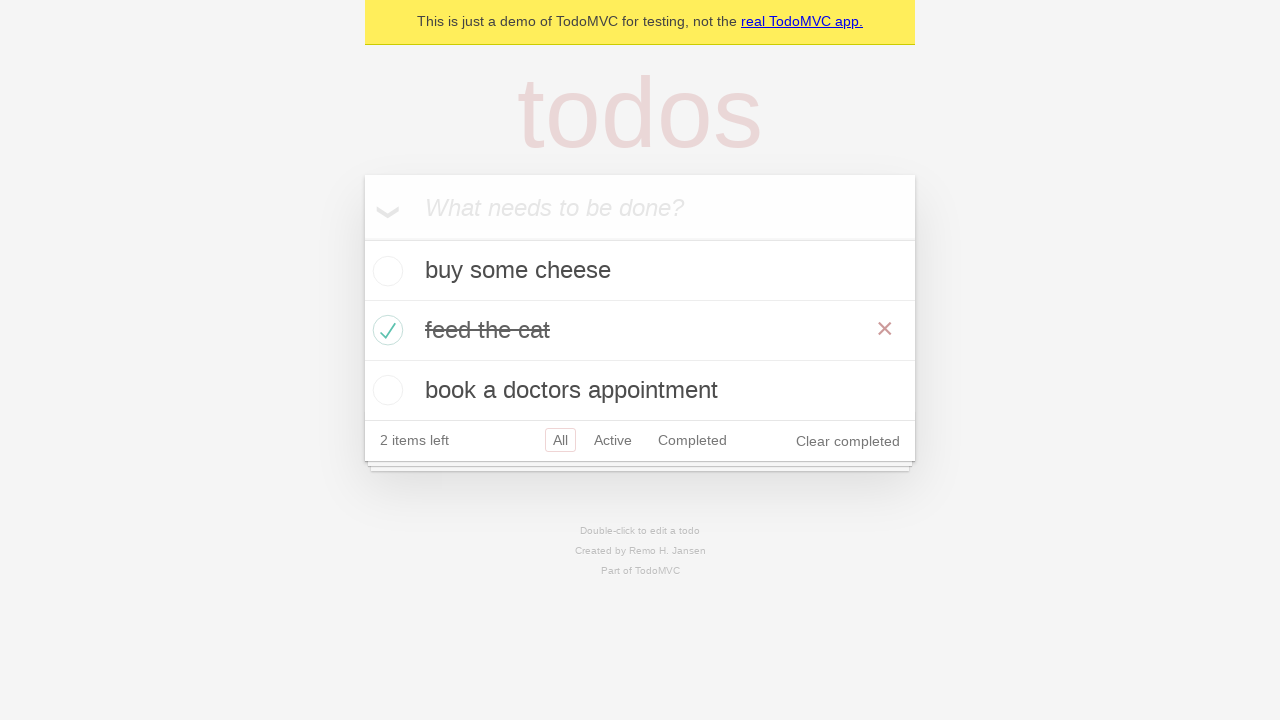

Clicked 'All' filter link at (560, 440) on internal:role=link[name="All"i]
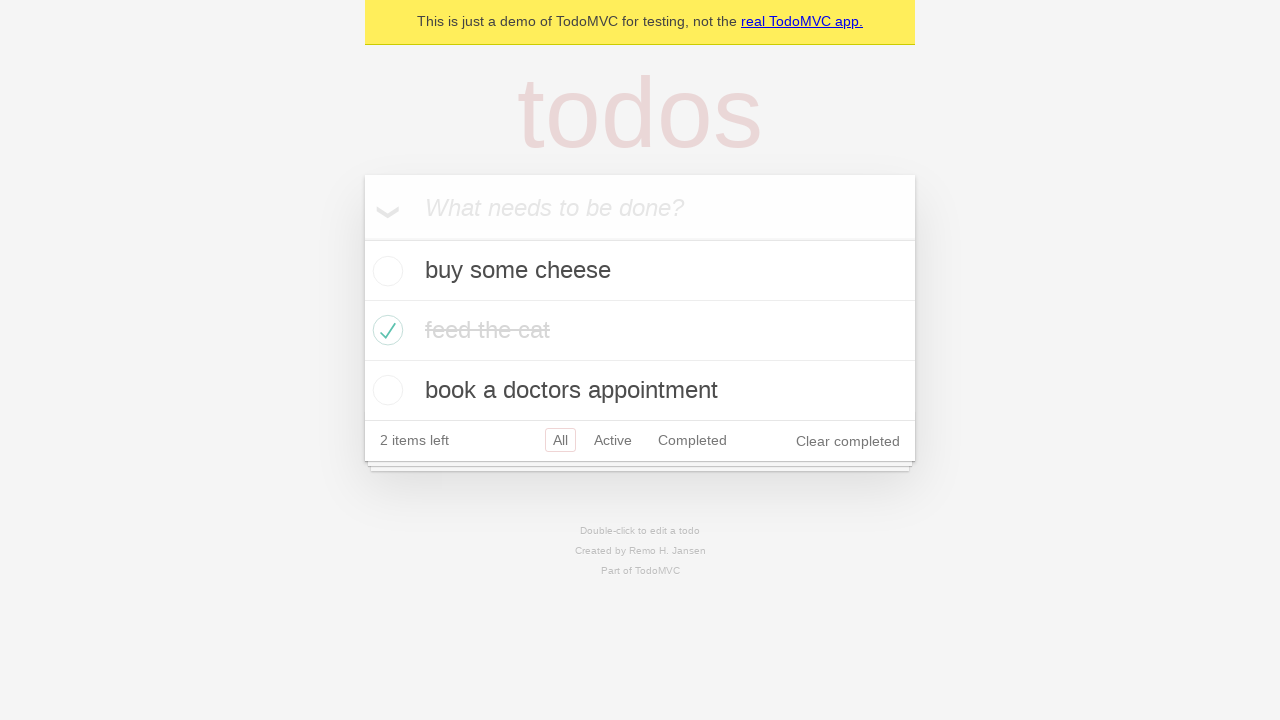

Clicked 'Active' filter link at (613, 440) on internal:role=link[name="Active"i]
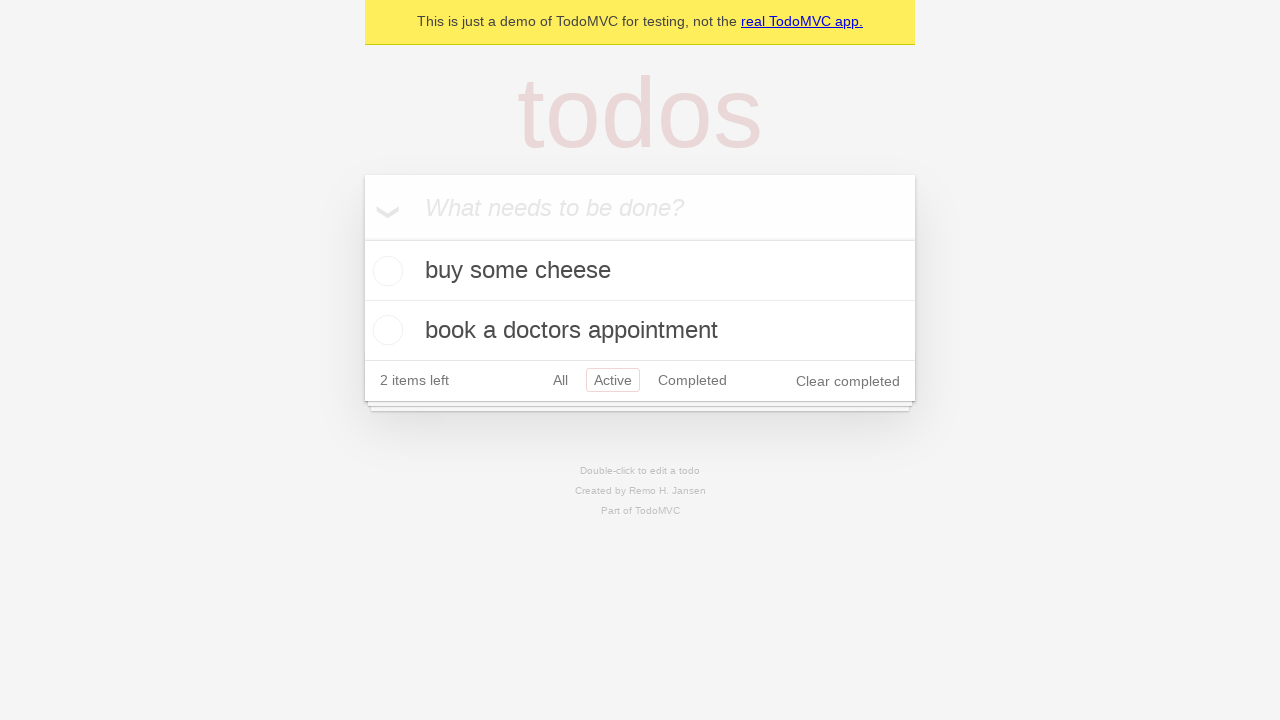

Clicked 'Completed' filter link at (692, 380) on internal:role=link[name="Completed"i]
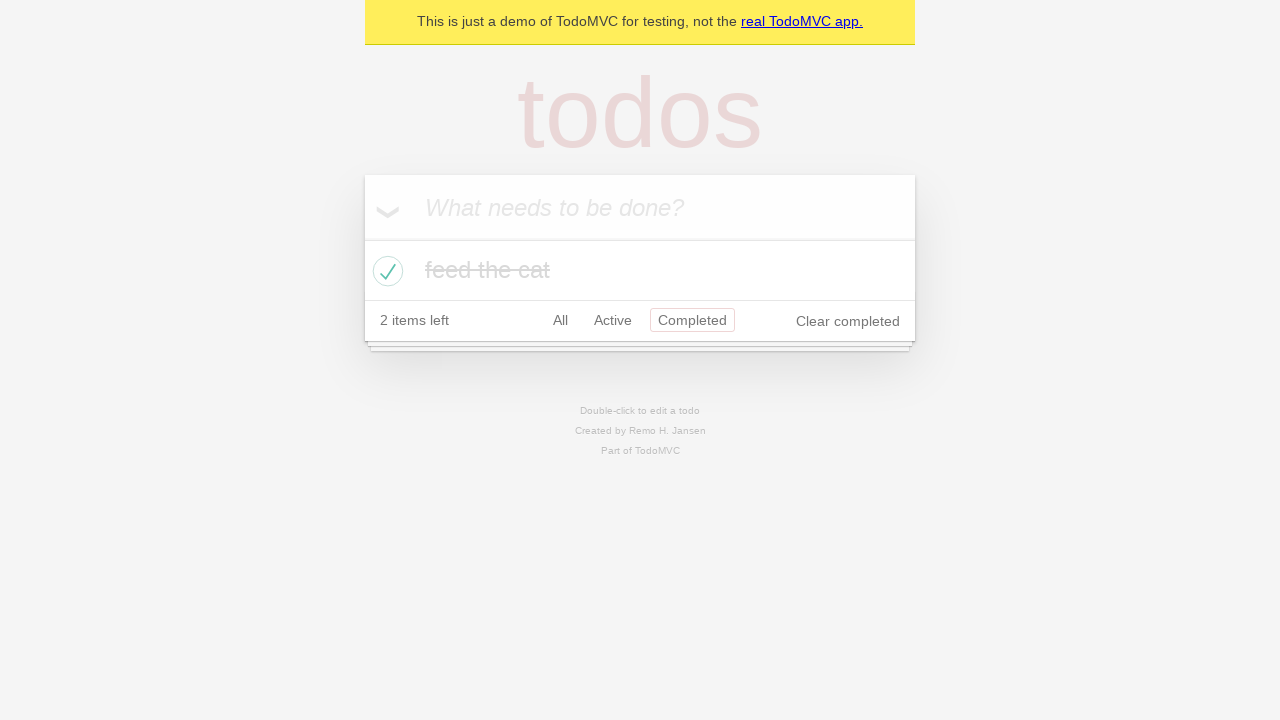

Navigated back using browser back button (from Completed to Active)
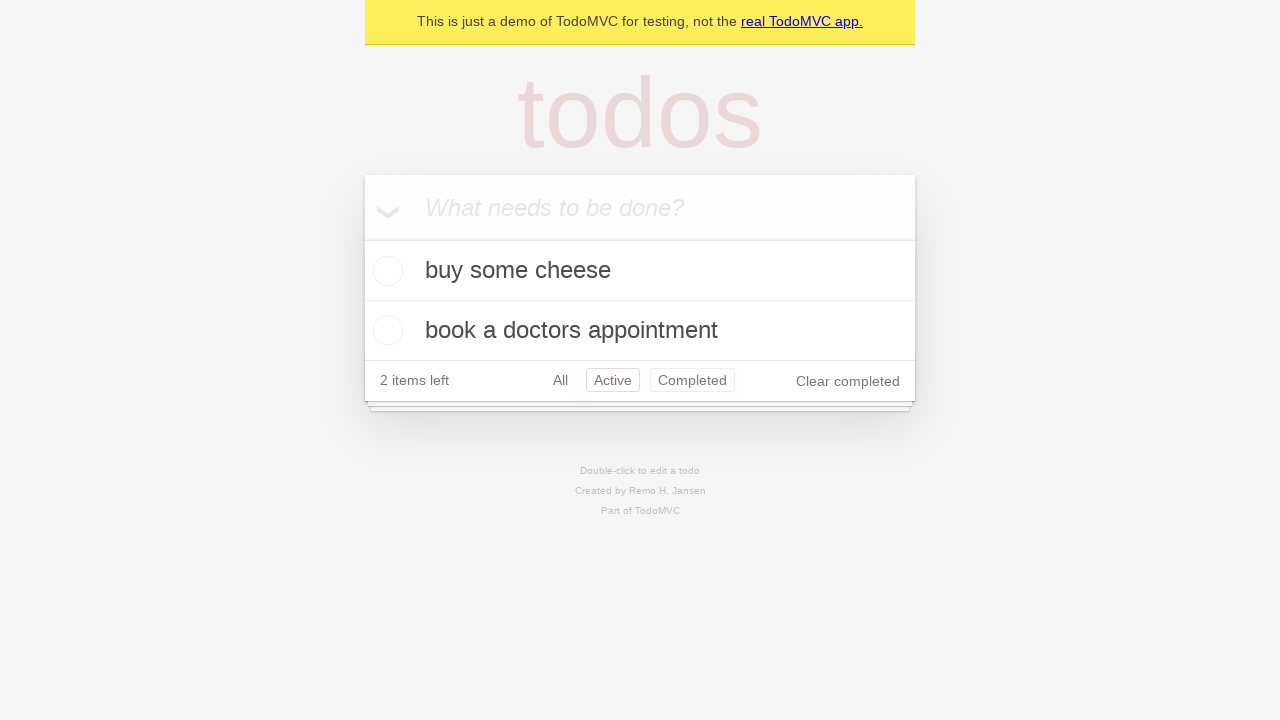

Navigated back using browser back button (from Active to All)
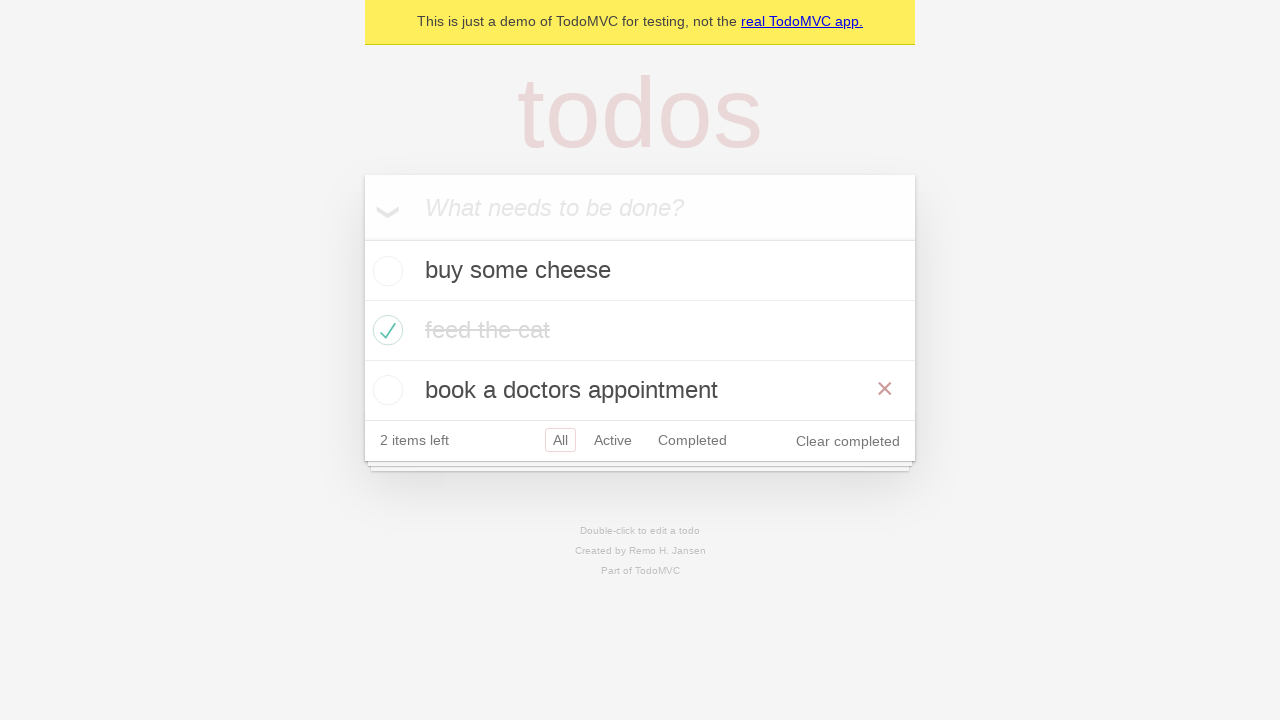

Verified todo items loaded after back navigation
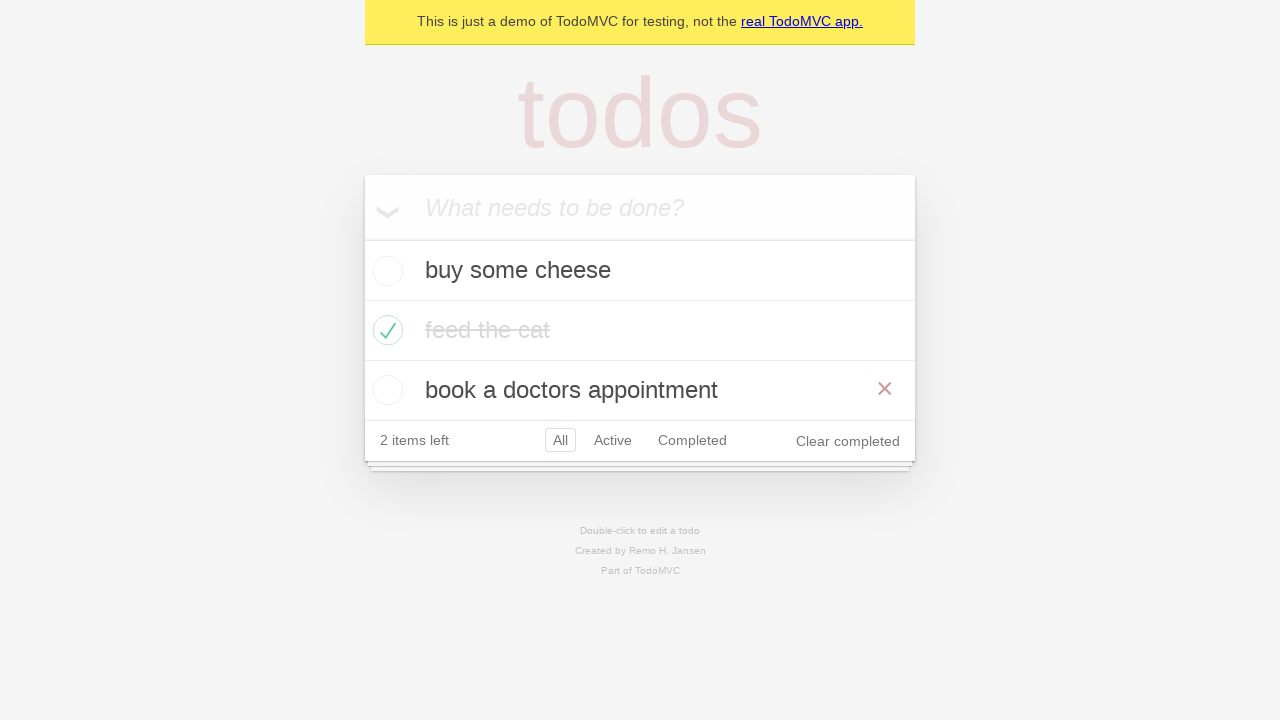

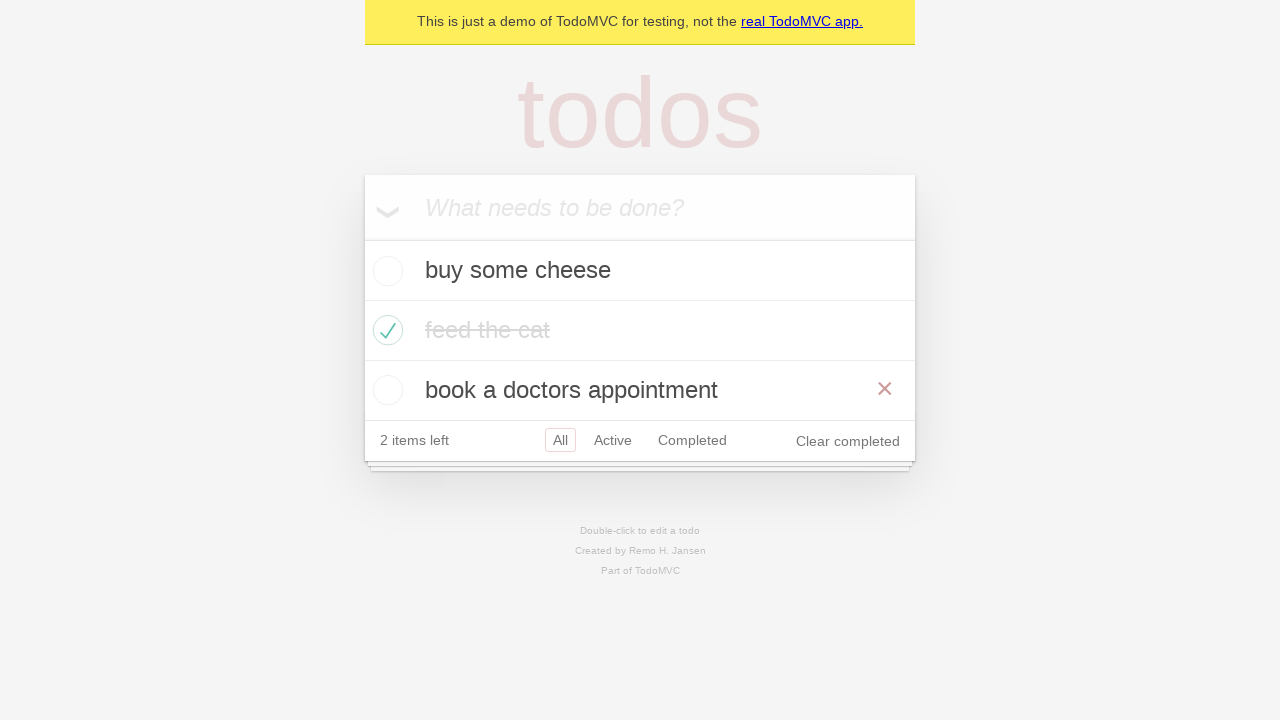